Navigates to the Selenium documentation website and scrolls down to the Twitter icon in the footer

Starting URL: https://www.selenium.dev/

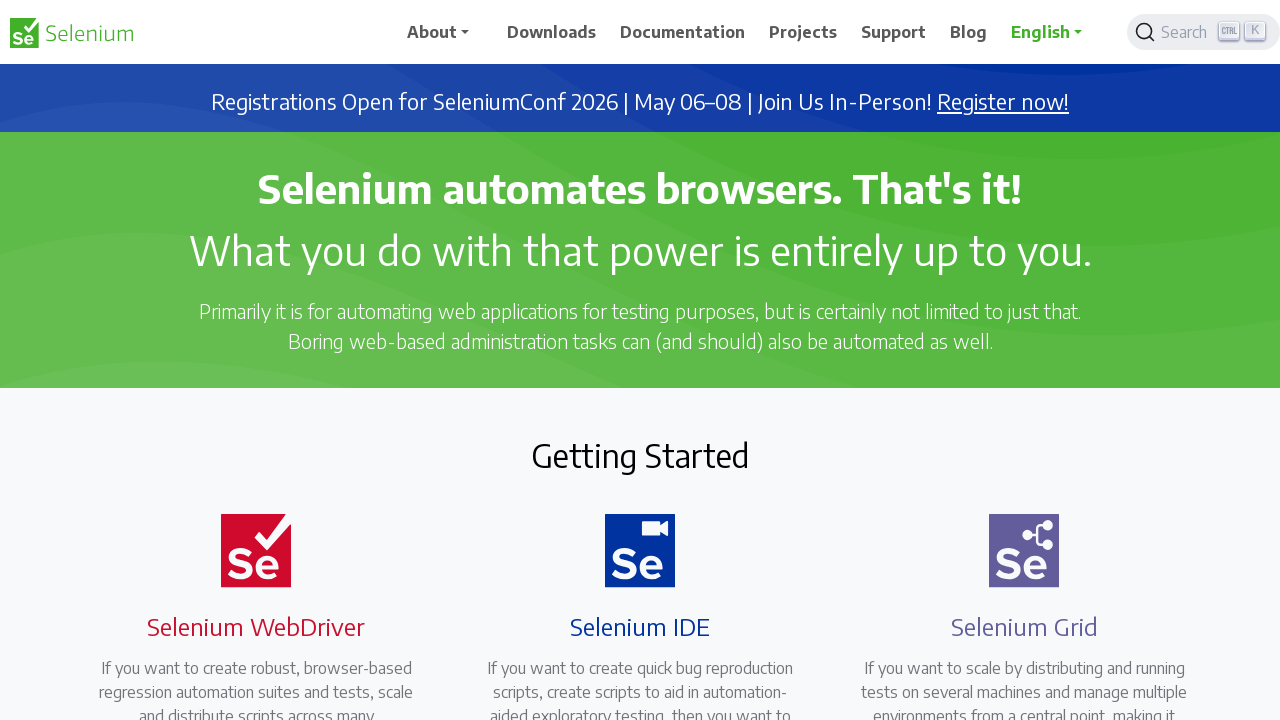

Located the Twitter icon element in the footer
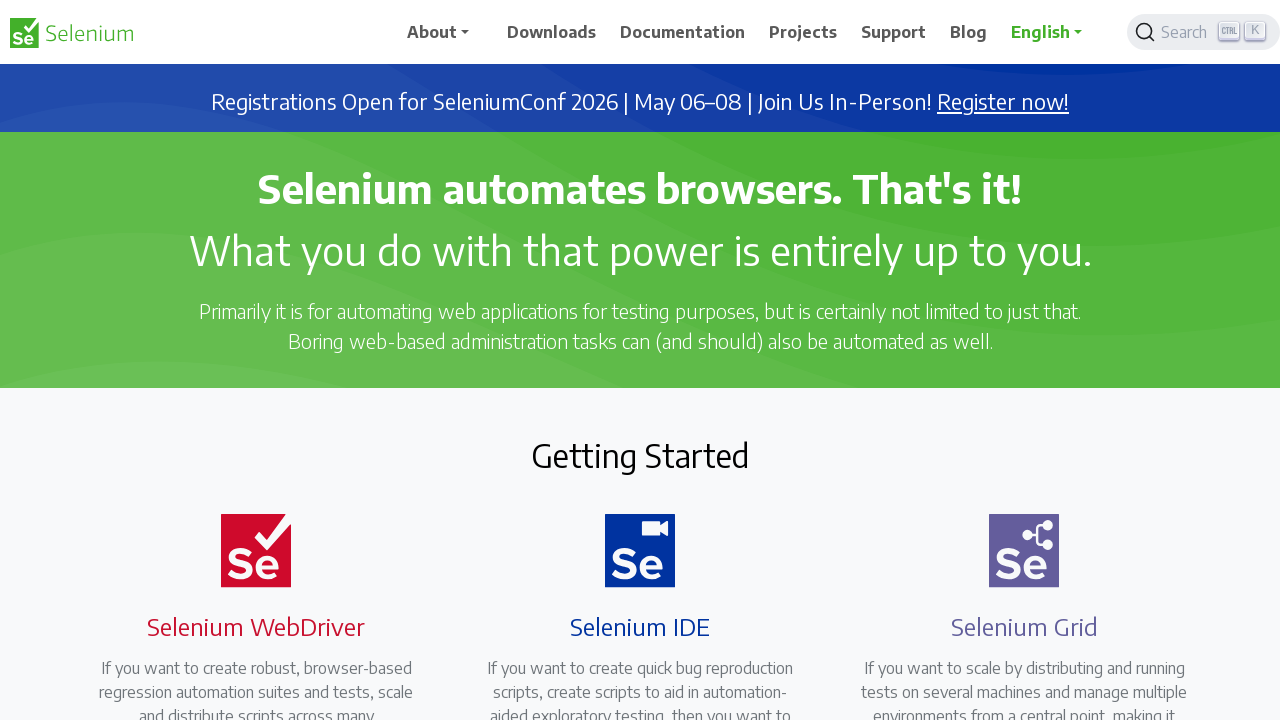

Scrolled down to the Twitter icon in the footer
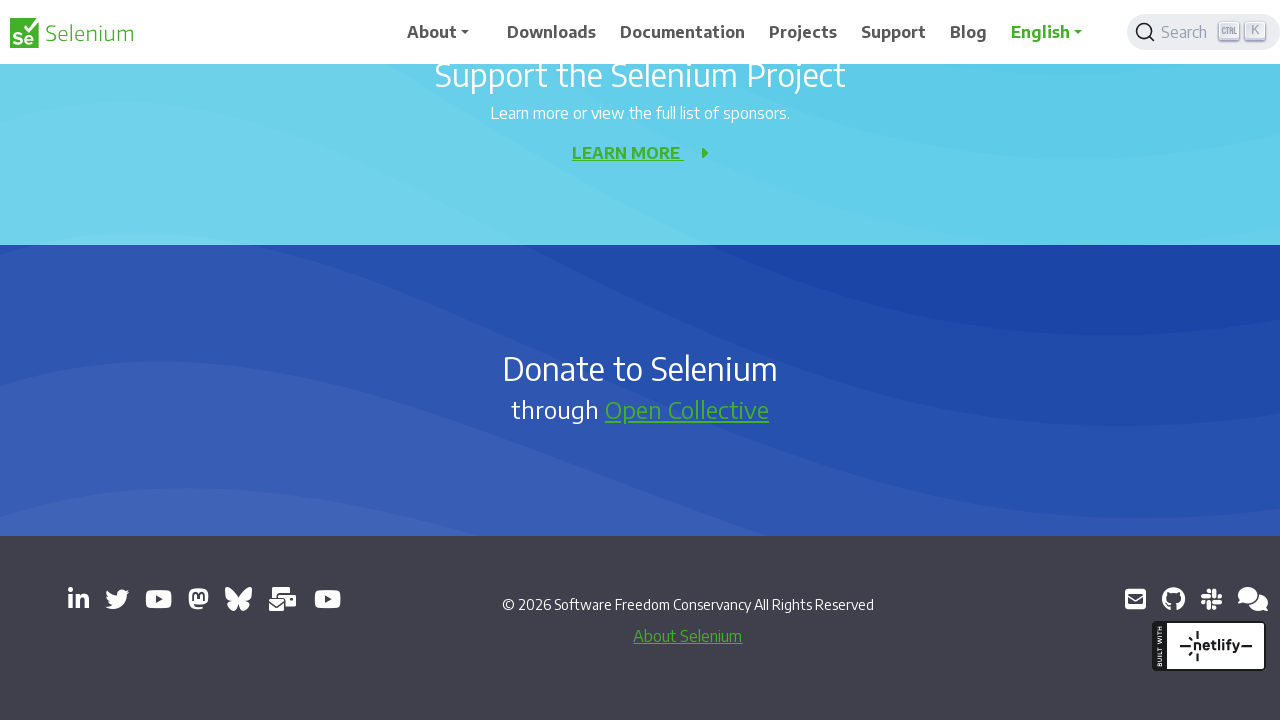

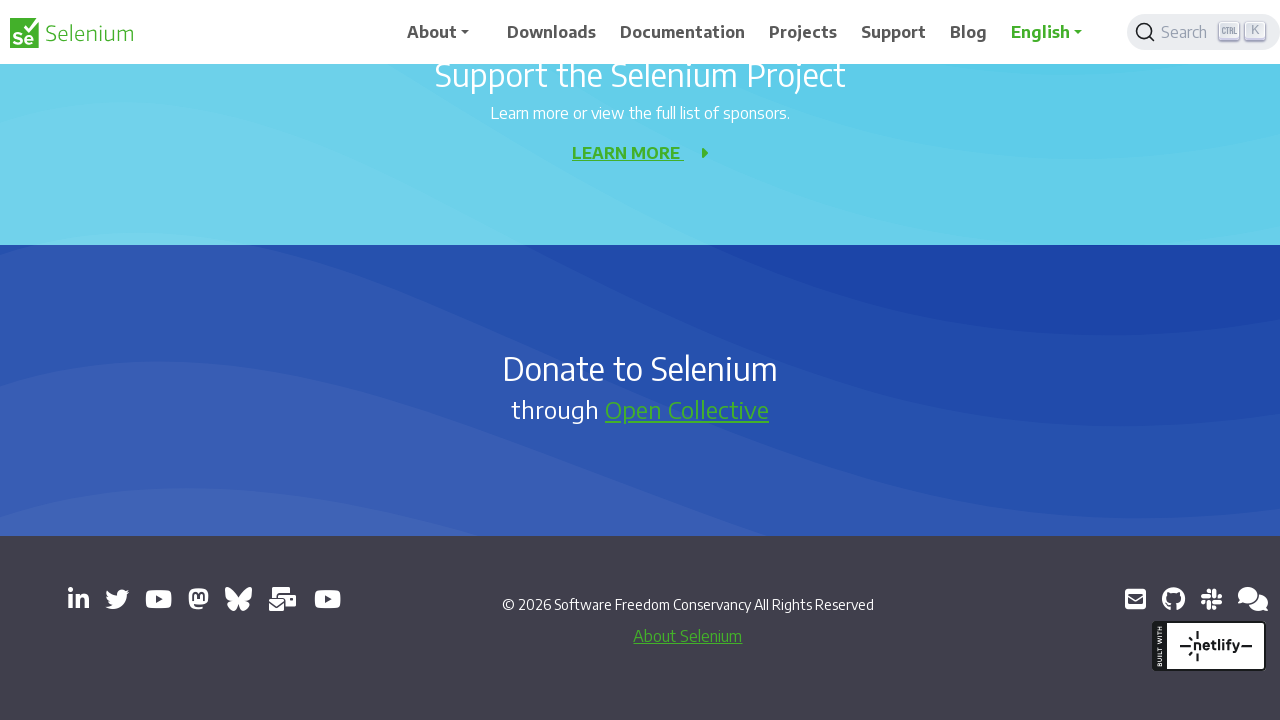